Tests drag and drop functionality on the jQuery UI demo page by dragging an element from the draggable source to the droppable target within an iframe.

Starting URL: http://jqueryui.com/droppable

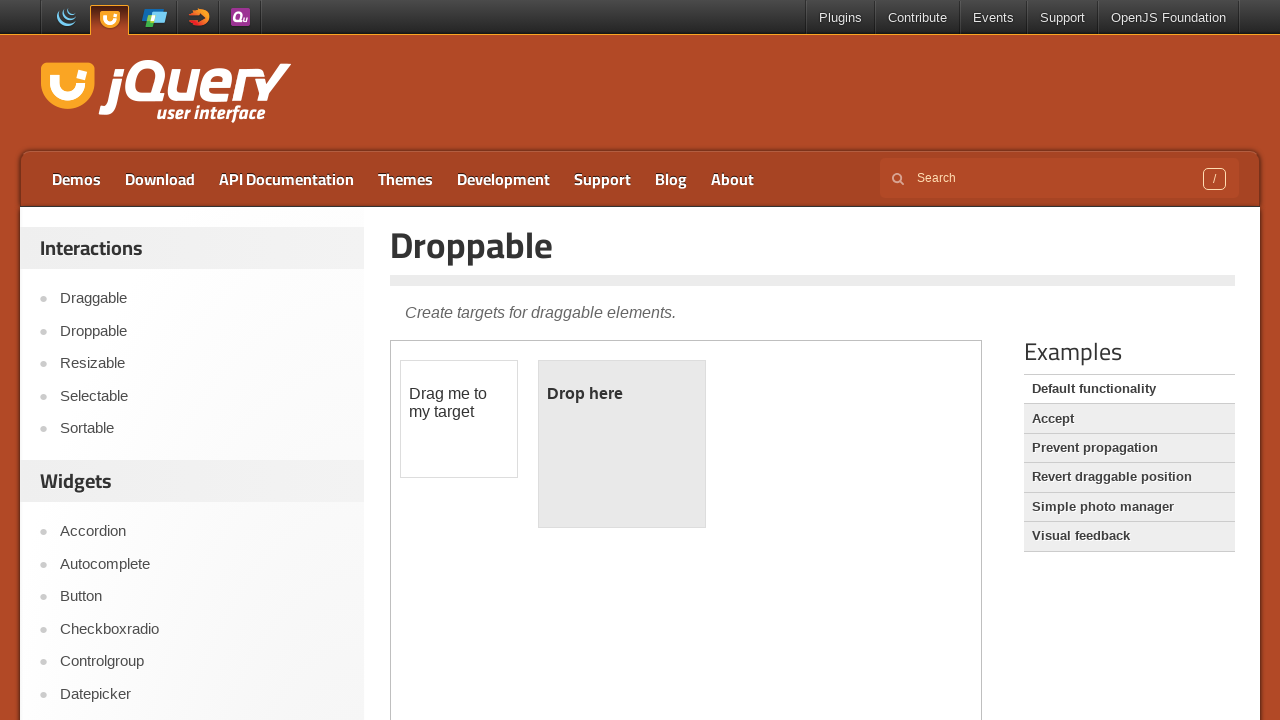

Located the demo iframe containing drag and drop elements
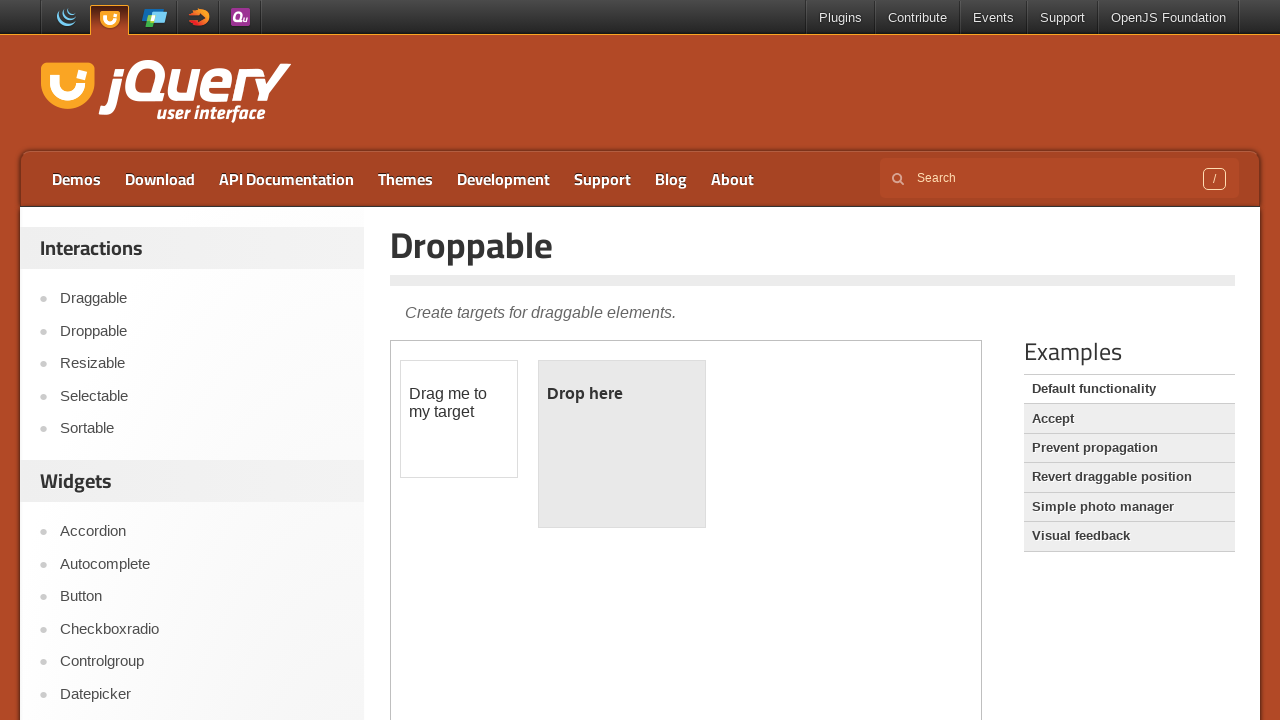

Located the draggable source element
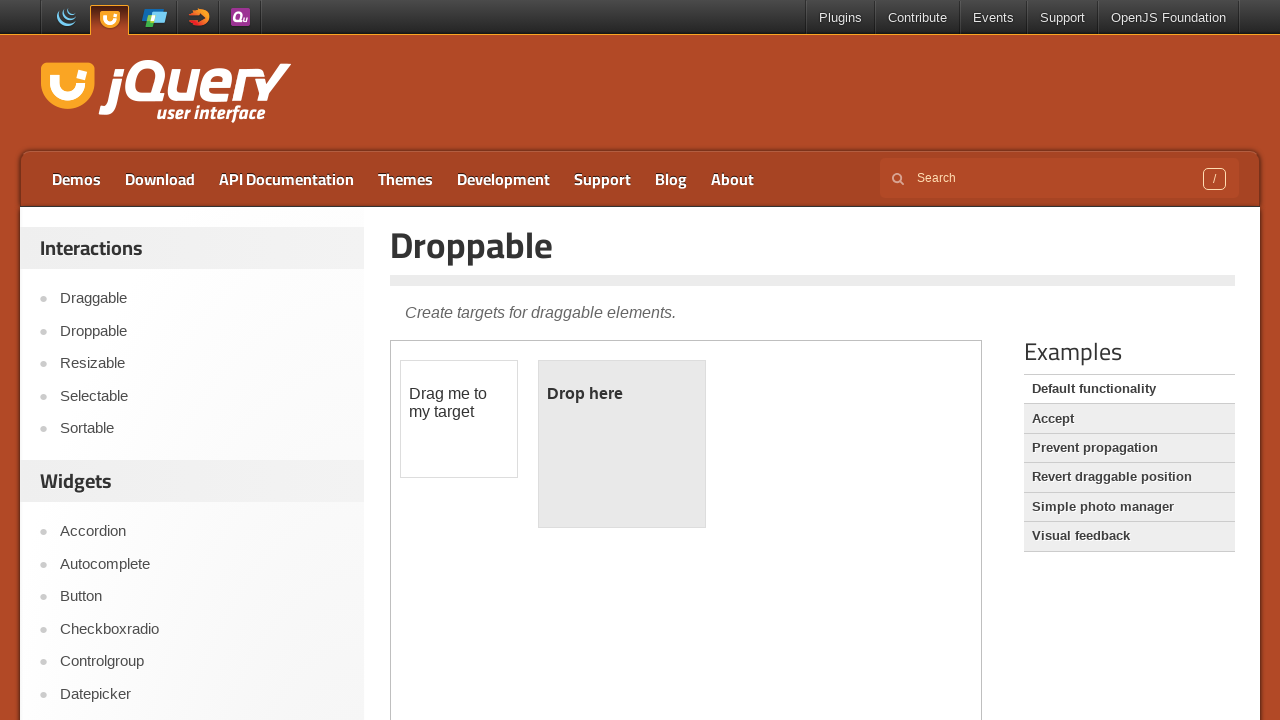

Located the droppable target element
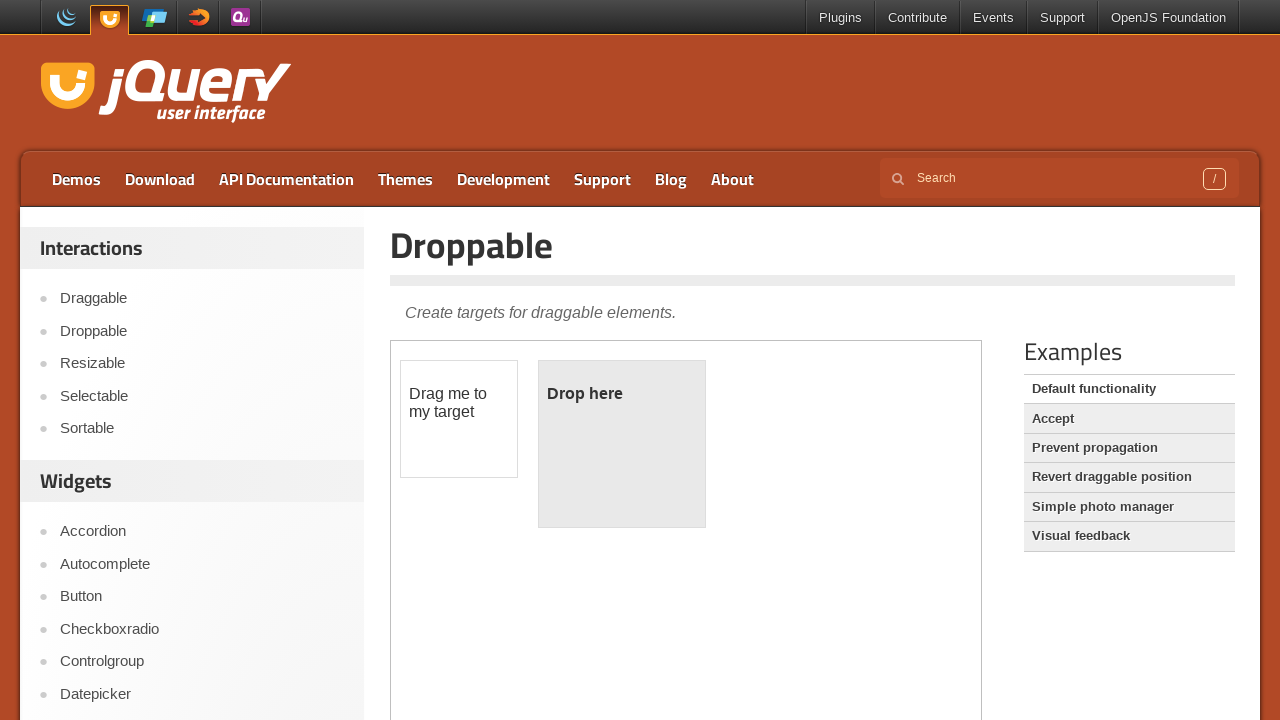

Dragged the source element to the target element at (622, 444)
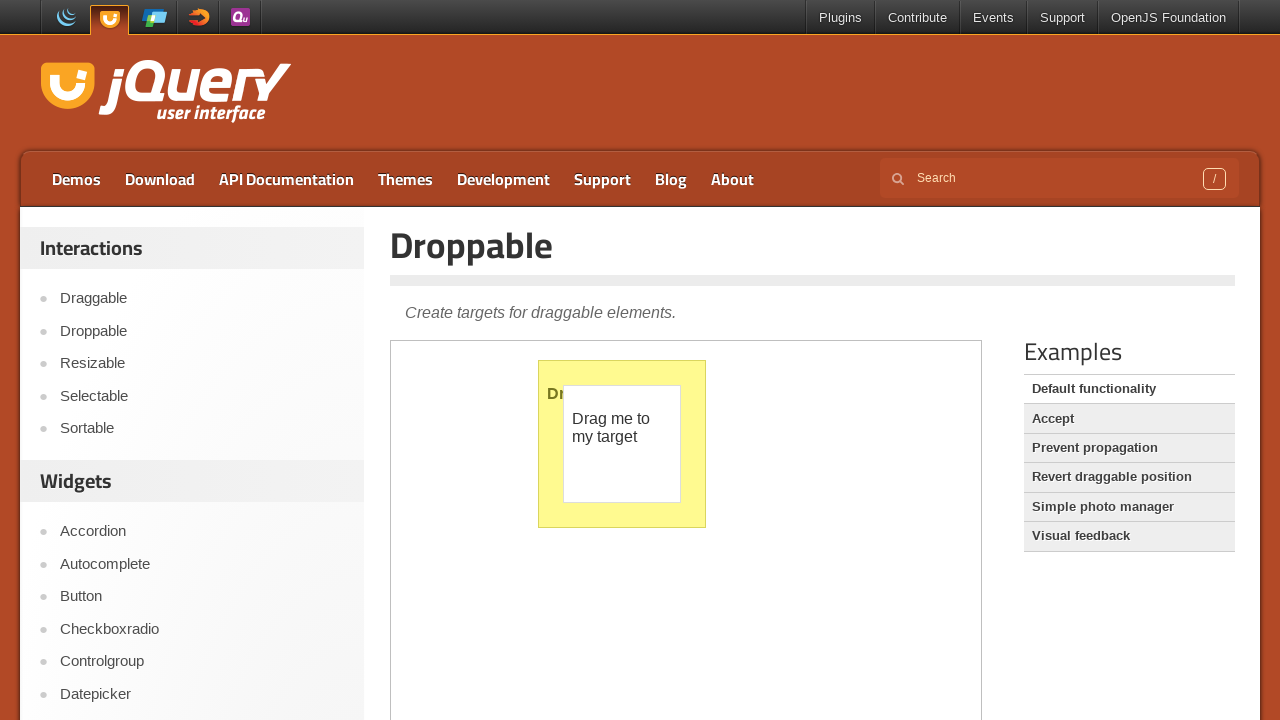

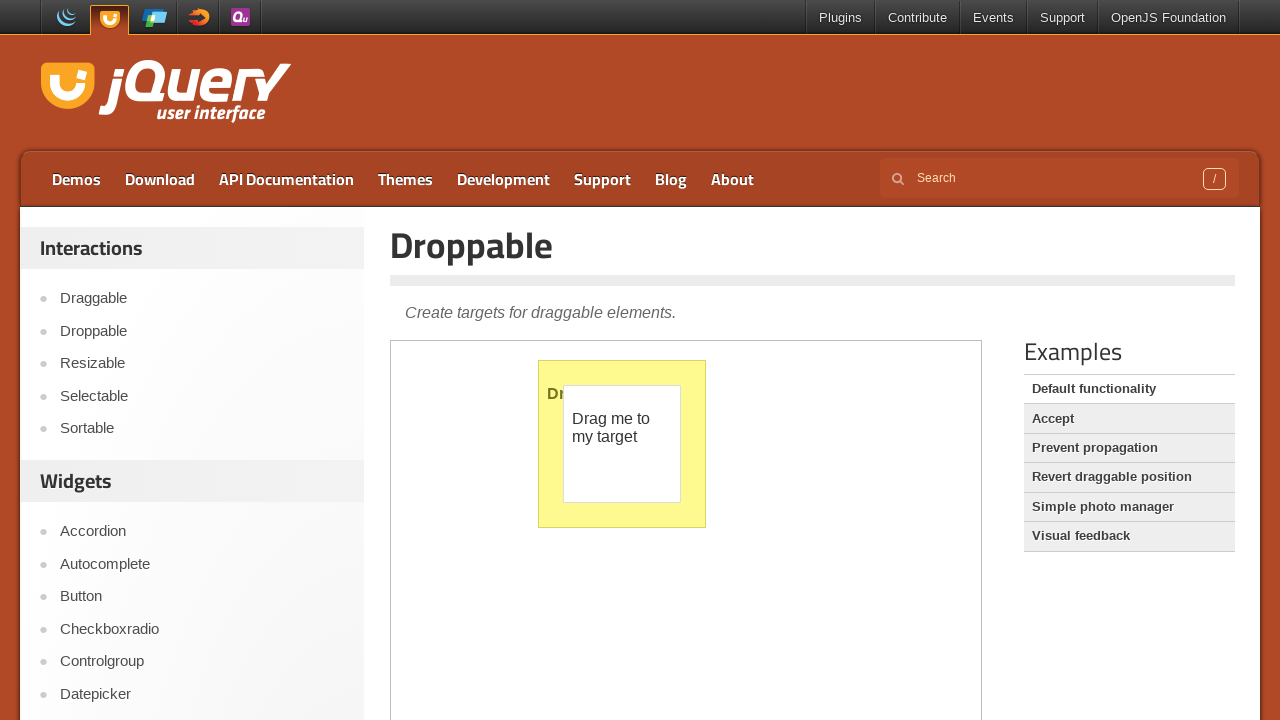